Tests an e-commerce grocery site by searching for products containing 'ca', verifying 4 products are displayed, adding items to cart, and checking the brand logo text

Starting URL: https://rahulshettyacademy.com/seleniumPractise/#/

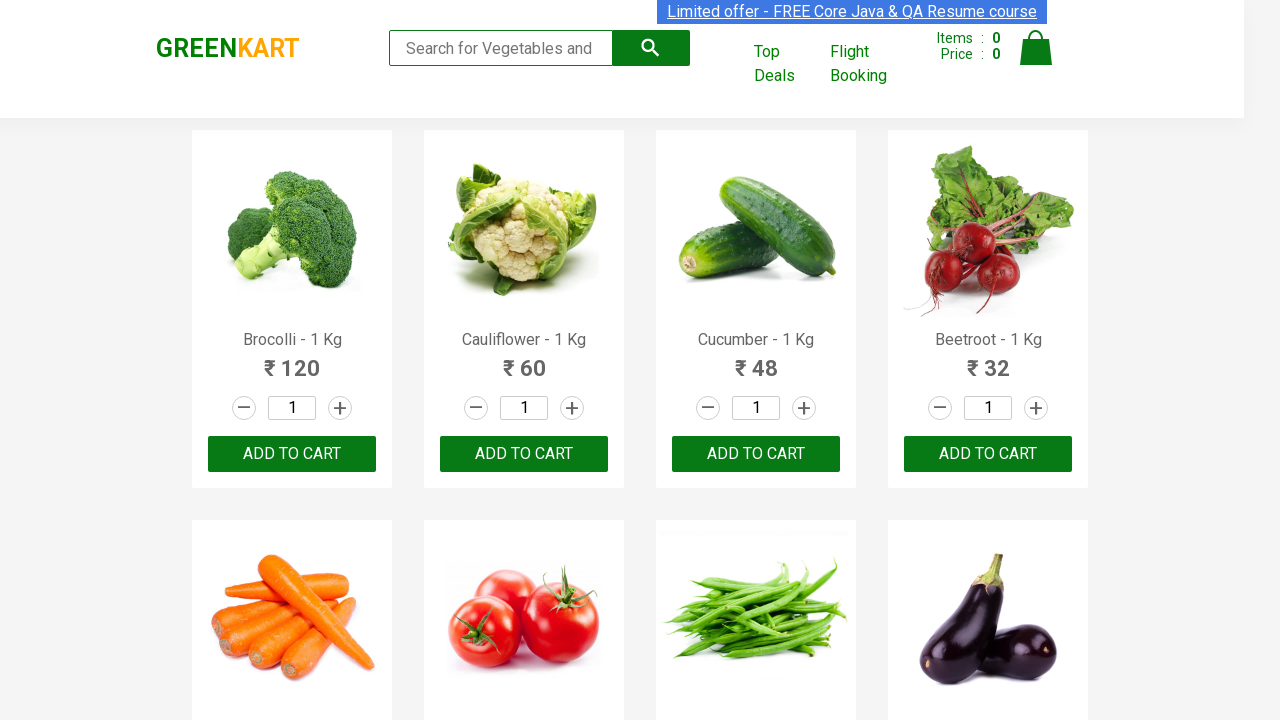

Typed 'ca' in the search box on .search-keyword
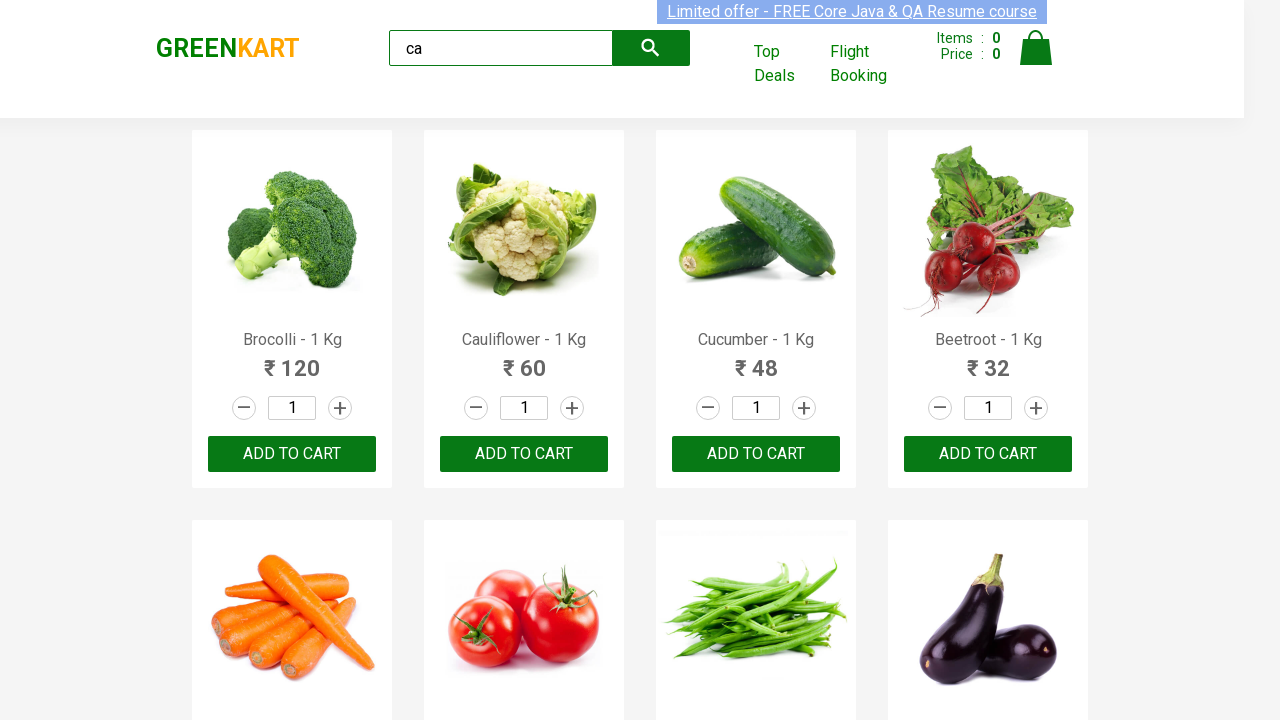

Waited for products to load after search
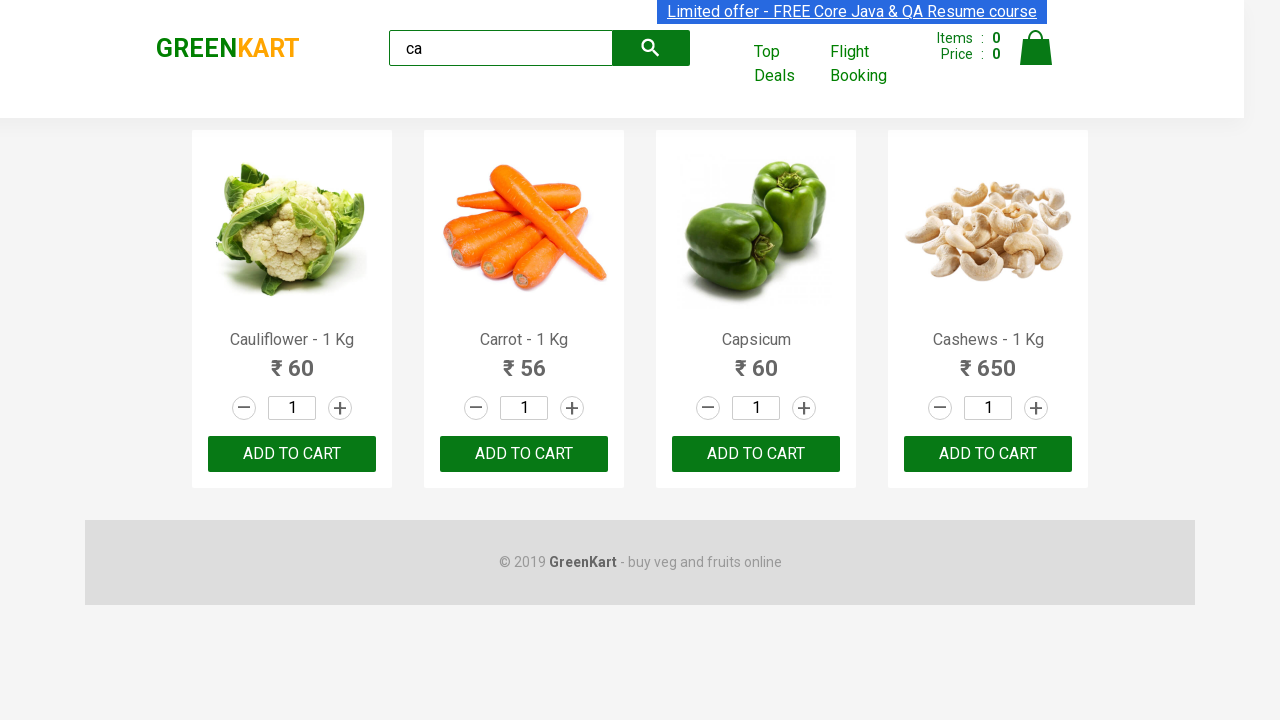

Located all product elements
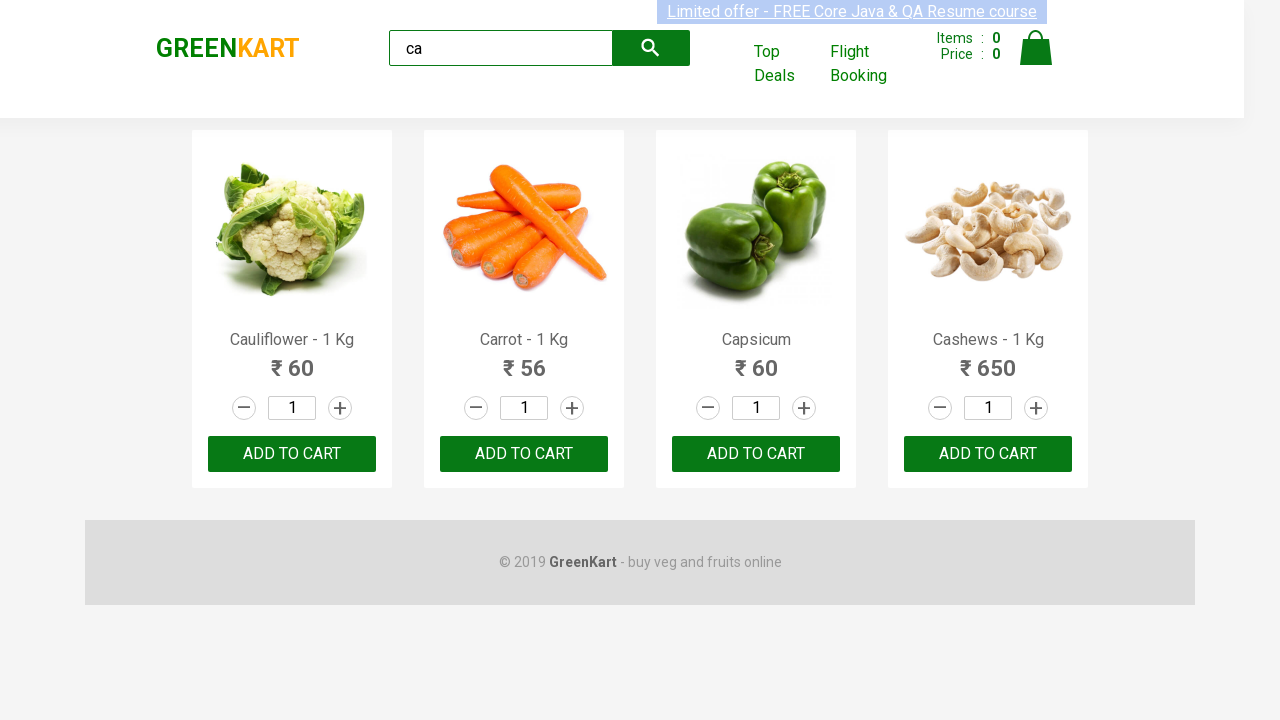

Verified that exactly 4 products are displayed
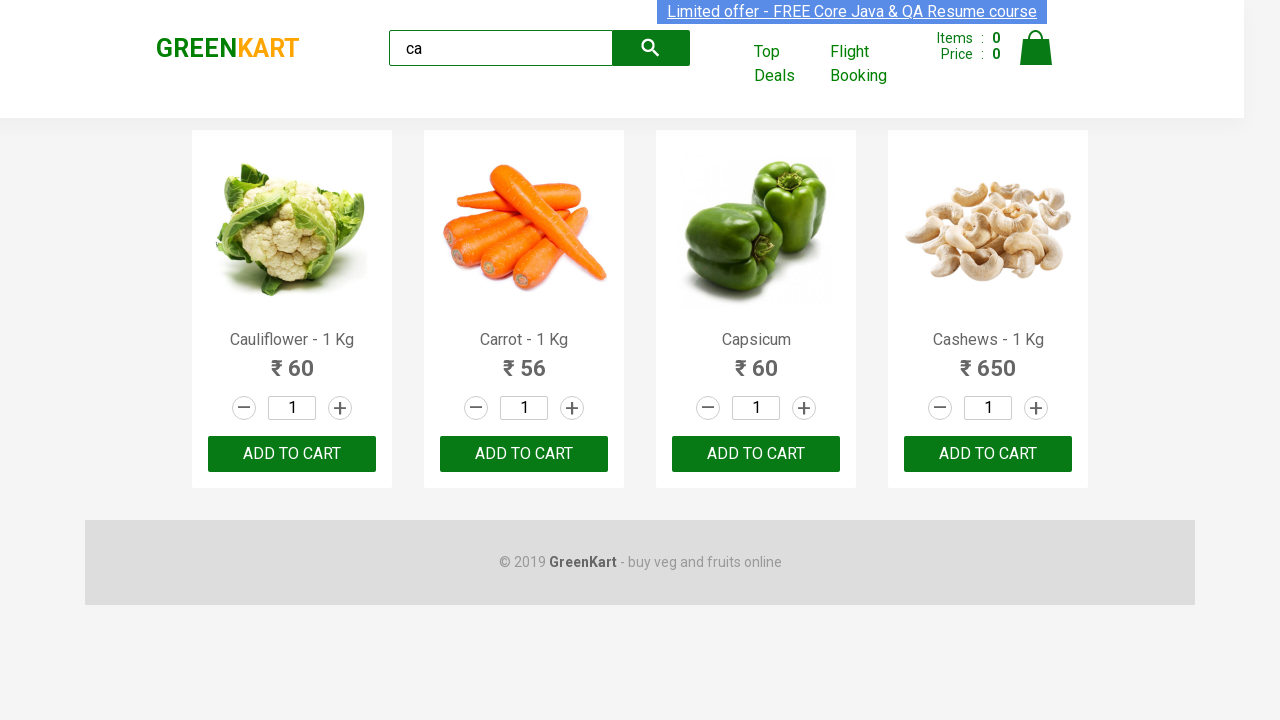

Clicked ADD TO CART button on the 3rd product at (756, 454) on .products .product >> nth=2 >> text=ADD TO CART
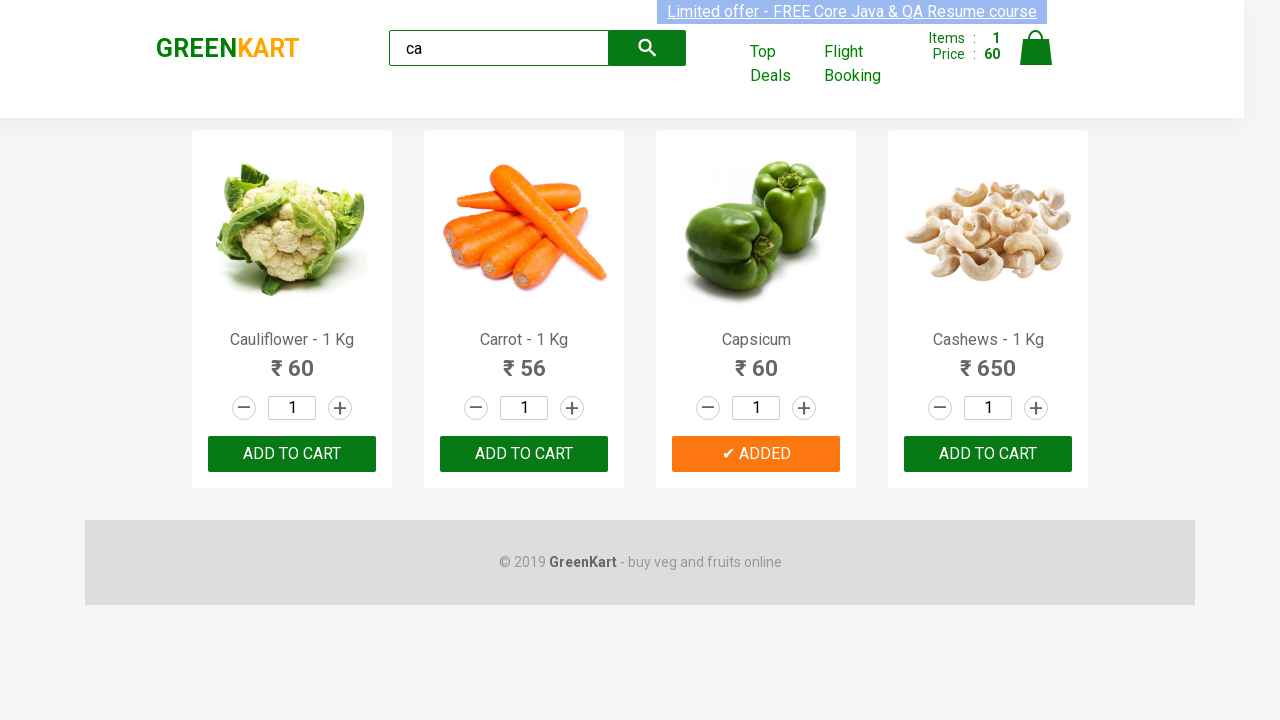

Retrieved all product elements for iteration
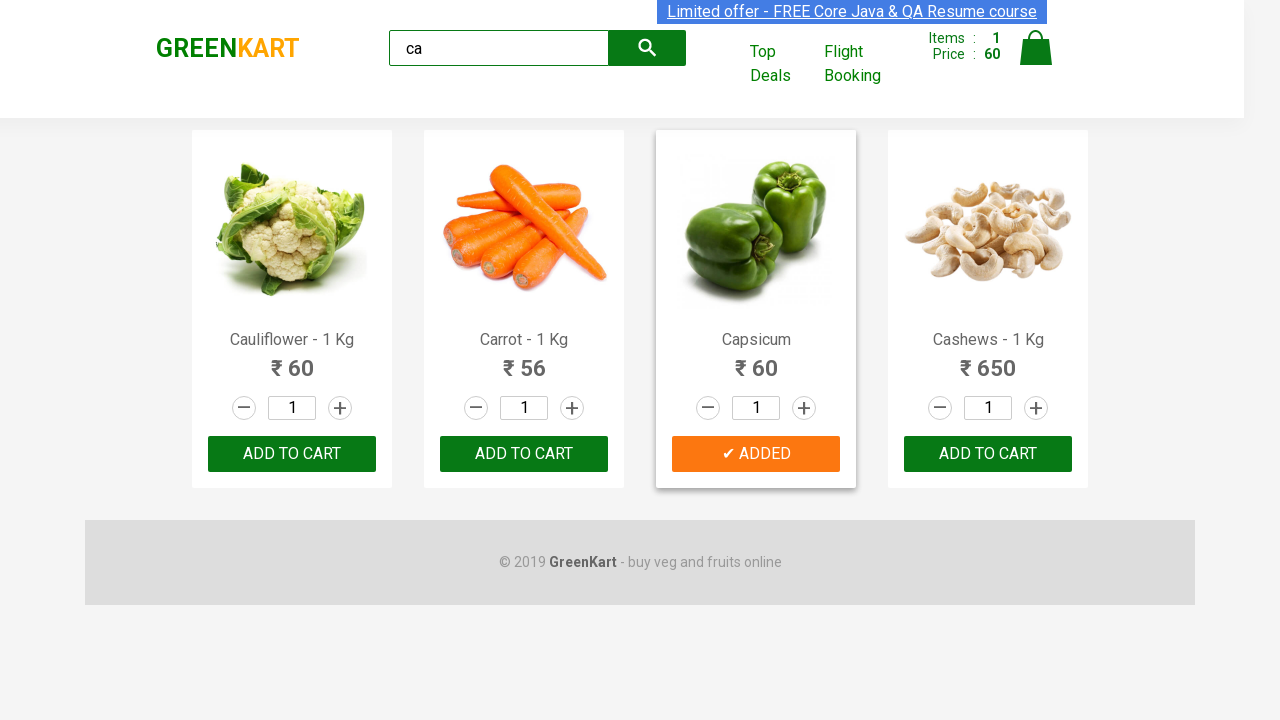

Retrieved product name: Cauliflower - 1 Kg
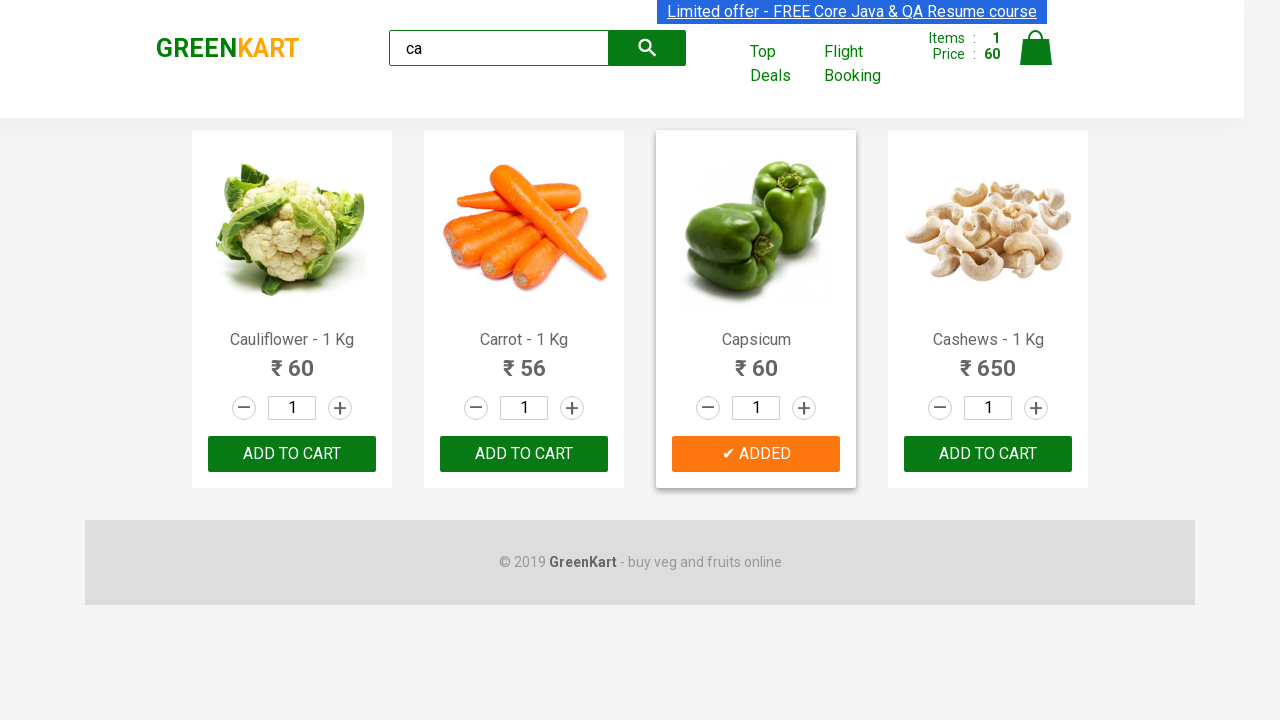

Retrieved product name: Carrot - 1 Kg
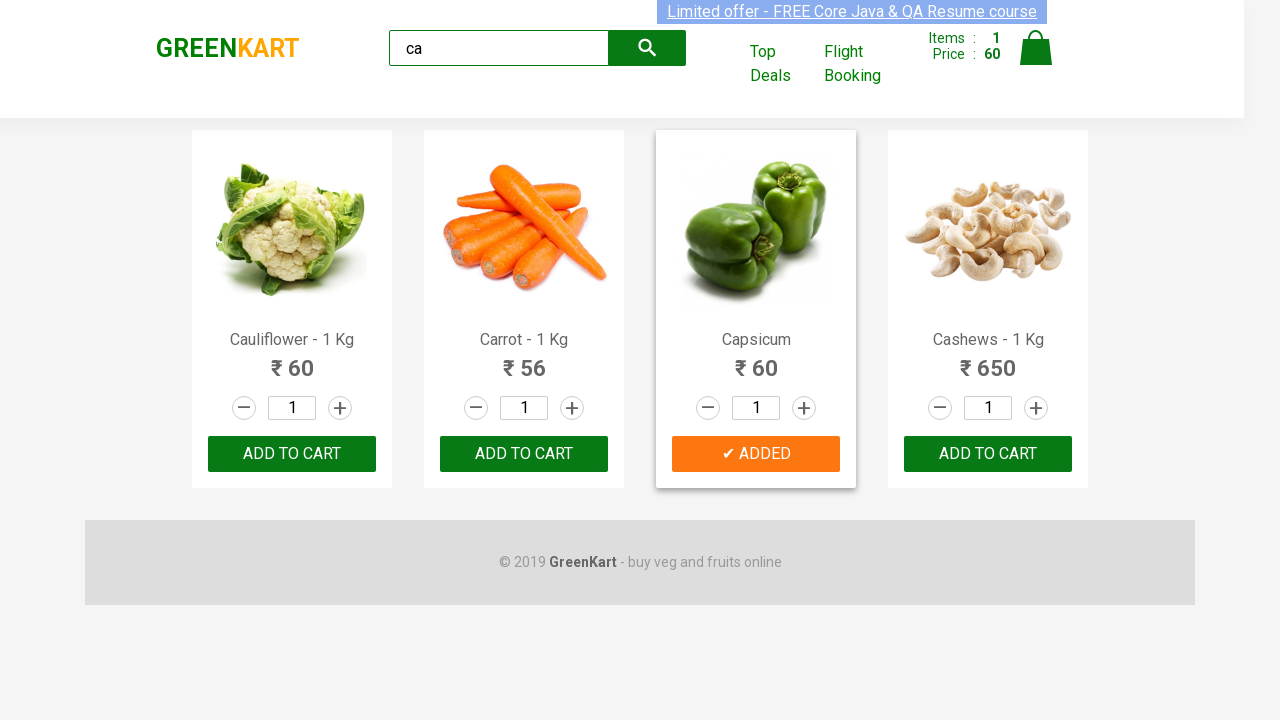

Retrieved product name: Capsicum
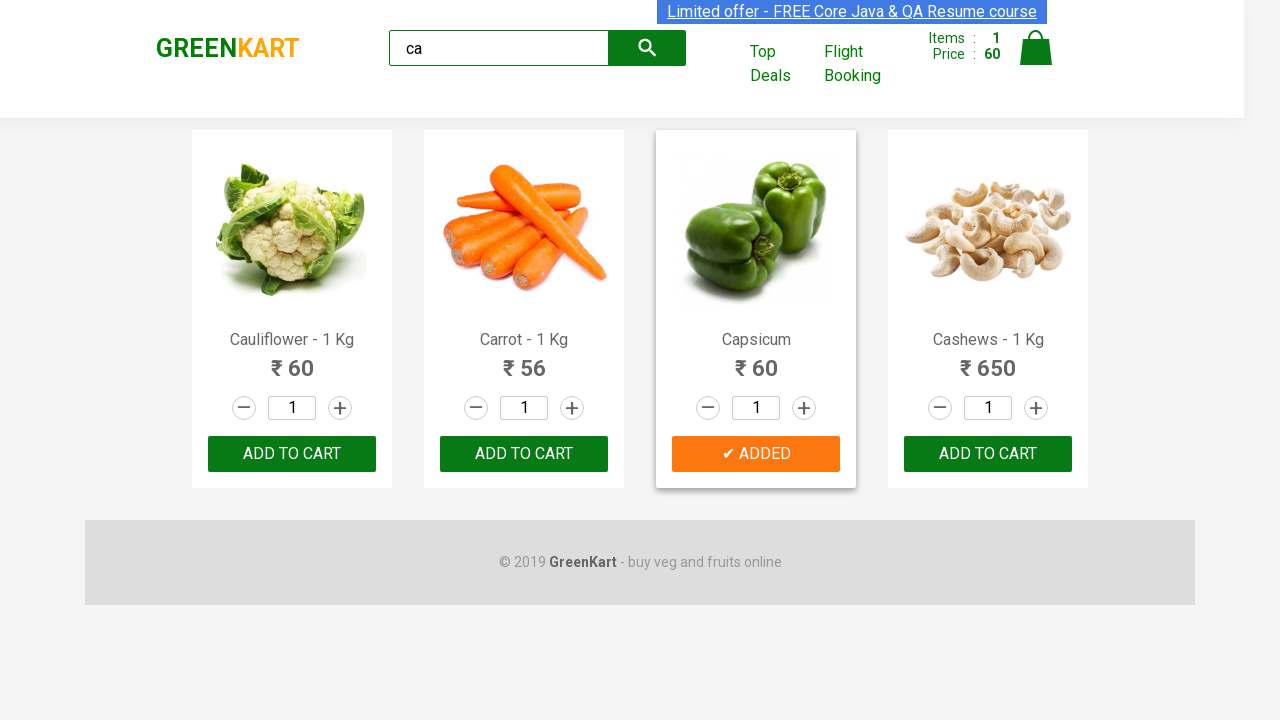

Retrieved product name: Cashews - 1 Kg
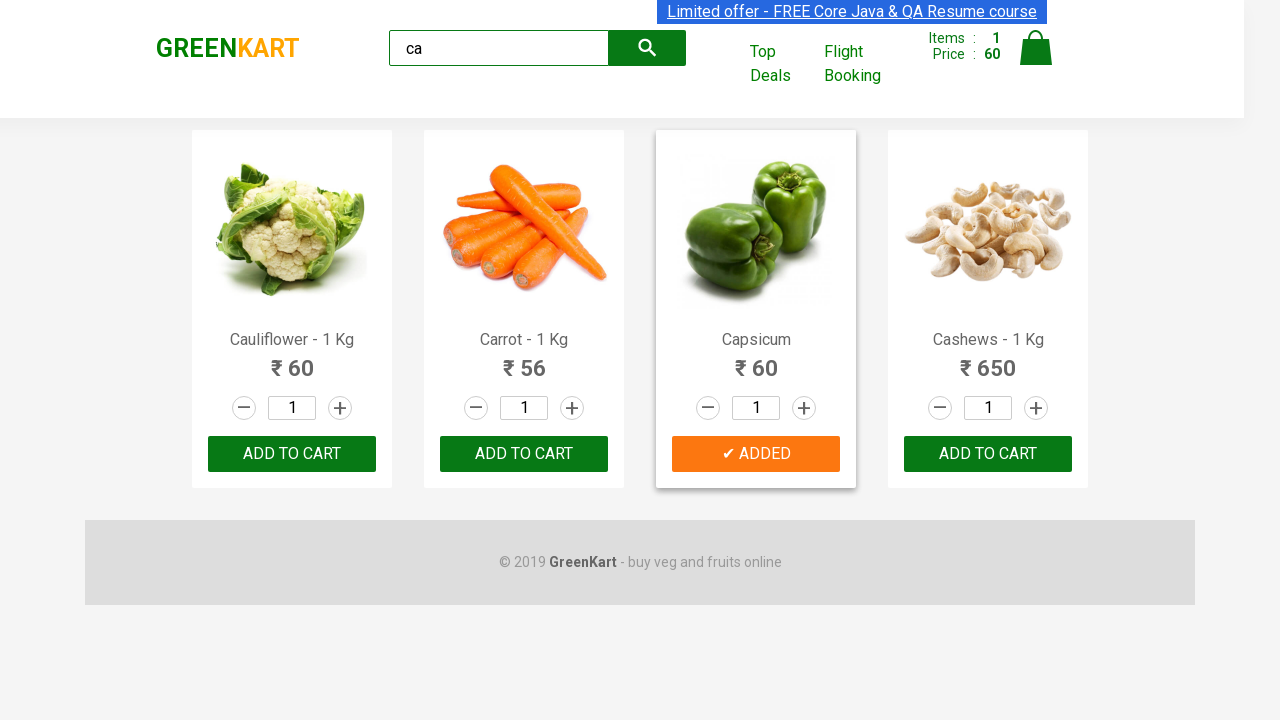

Clicked ADD TO CART button for Cashews product at (988, 454) on .products .product >> nth=3 >> button
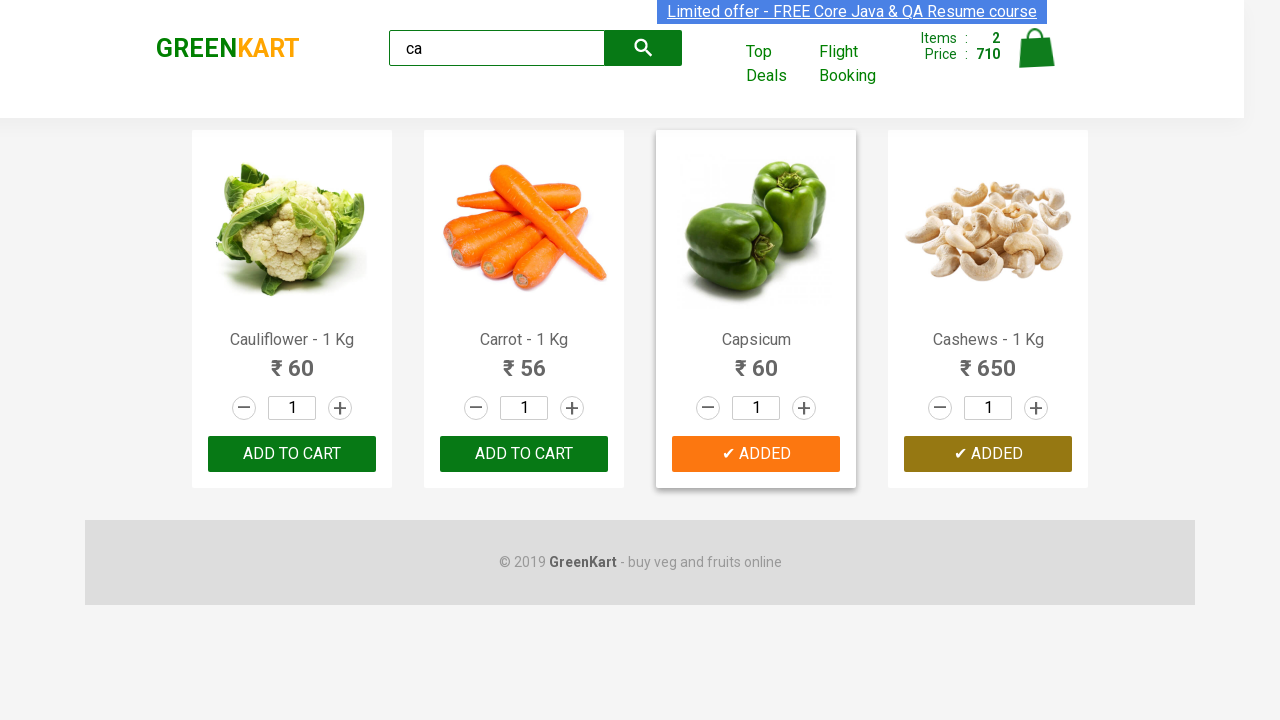

Located the brand logo element
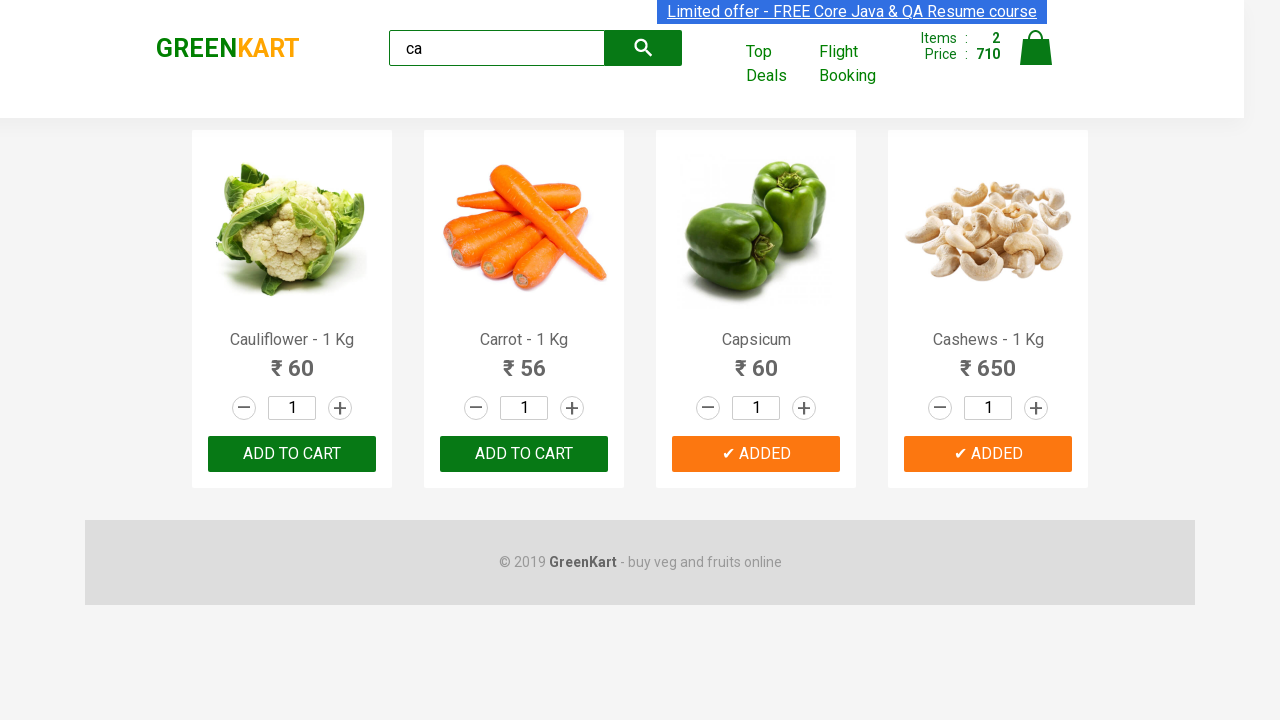

Verified that brand logo text is 'GREENKART'
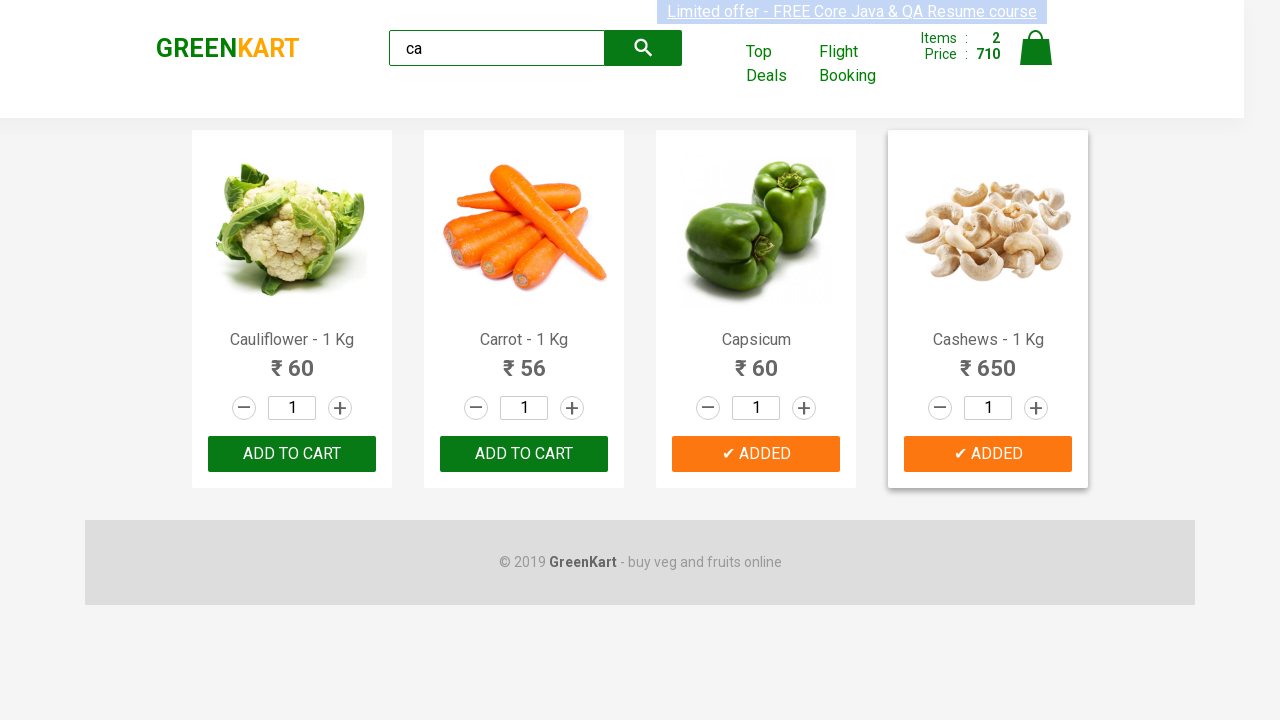

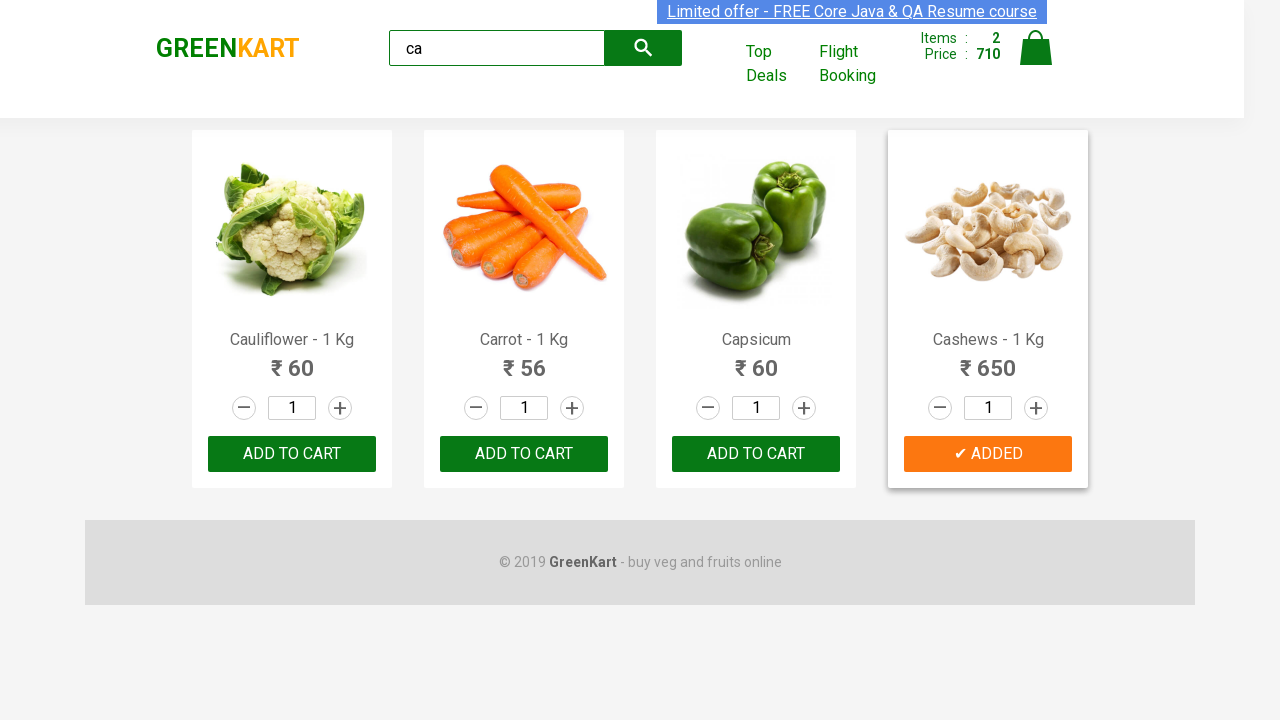